Tests range slider by clicking Range tab and moving the left slider handle to minimum position

Starting URL: http://www.globalsqa.com/demo-site/sliders

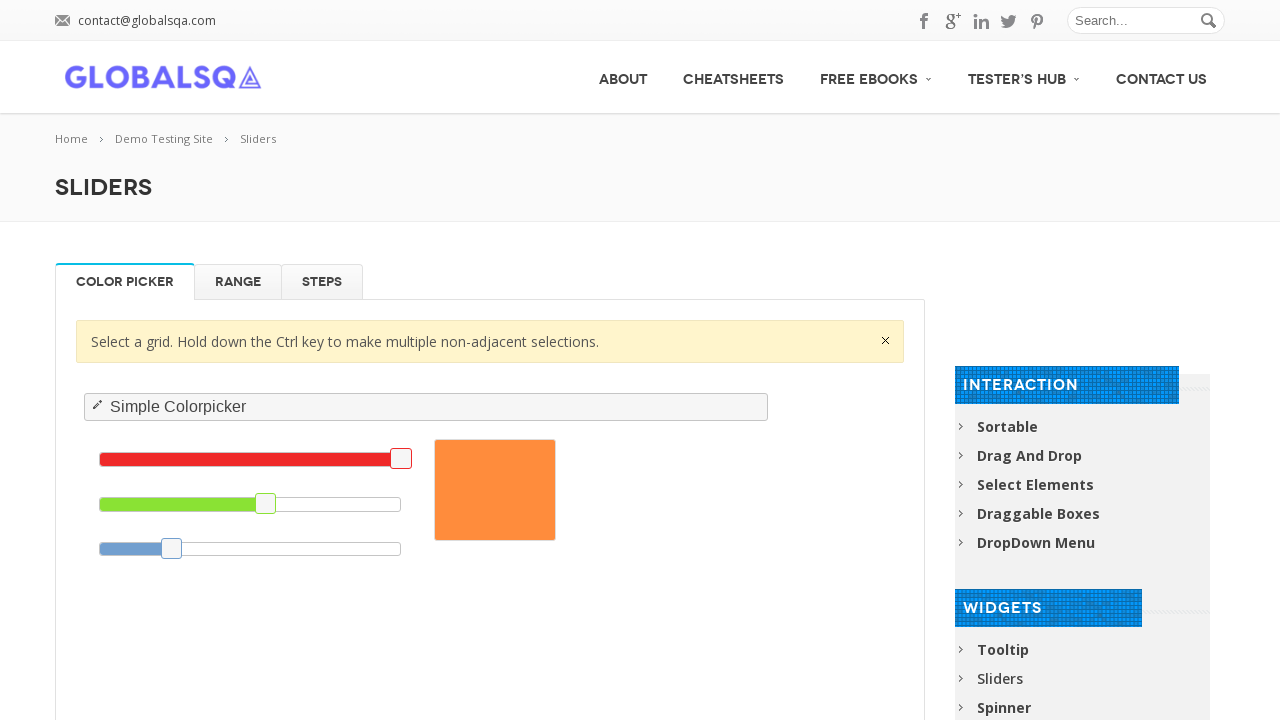

Clicked on Range tab to navigate to range slider at (238, 282) on #Range
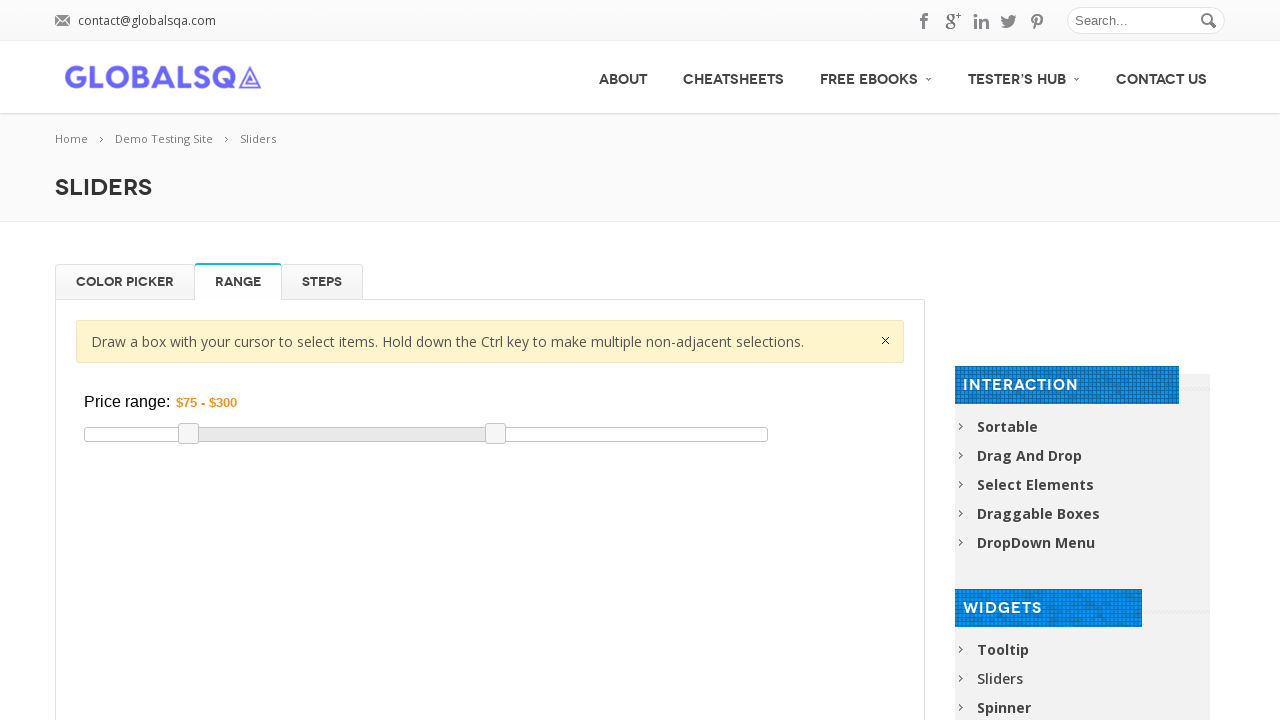

Waited for page to load
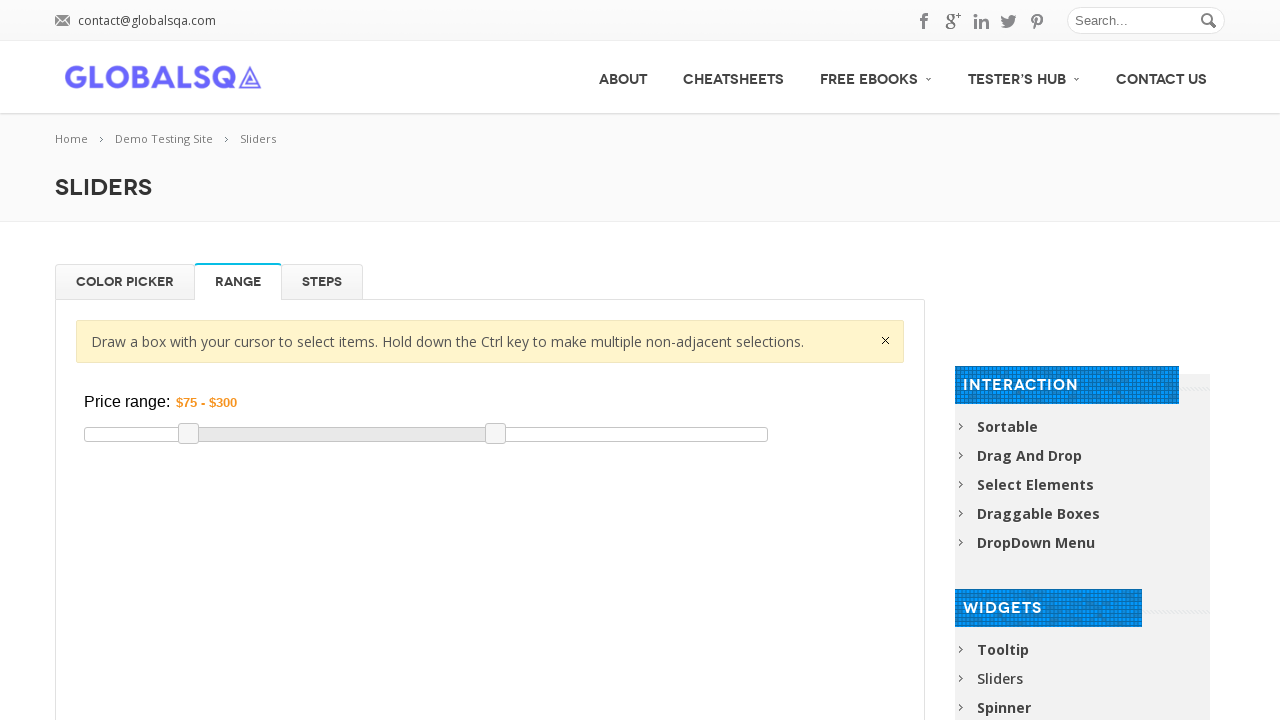

Retrieved demo iframe locator
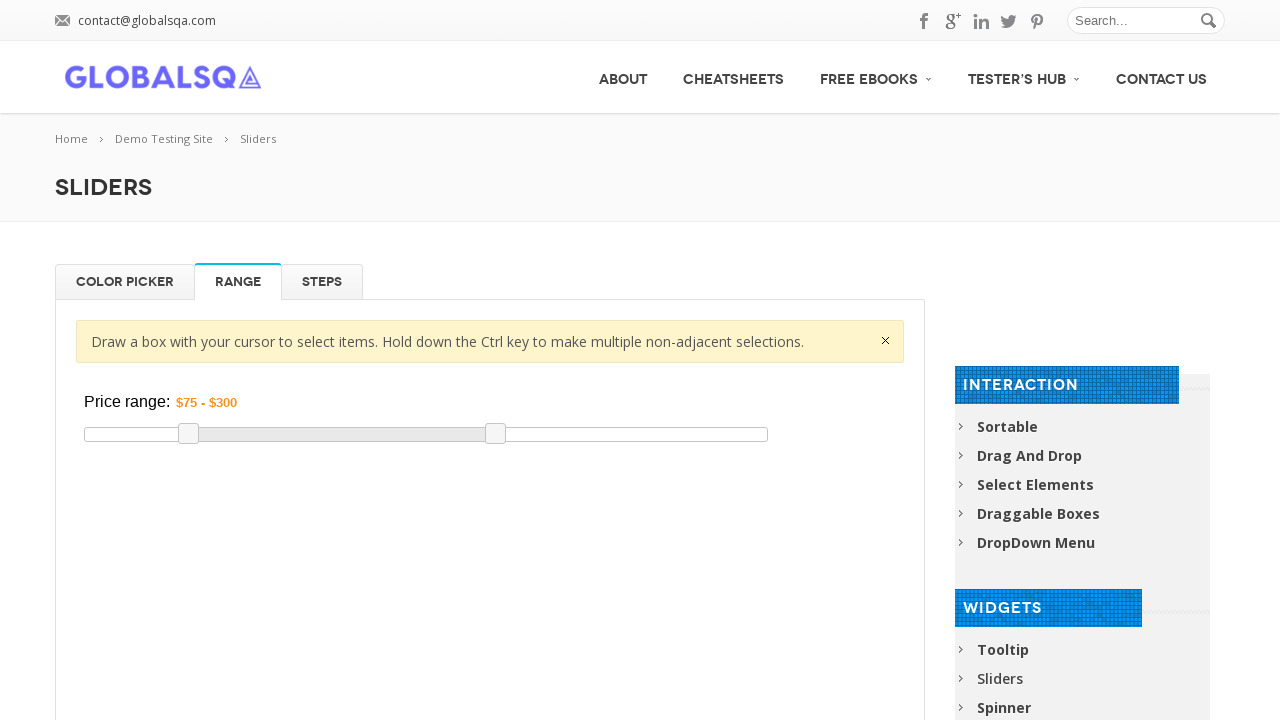

Switched to the second demo iframe
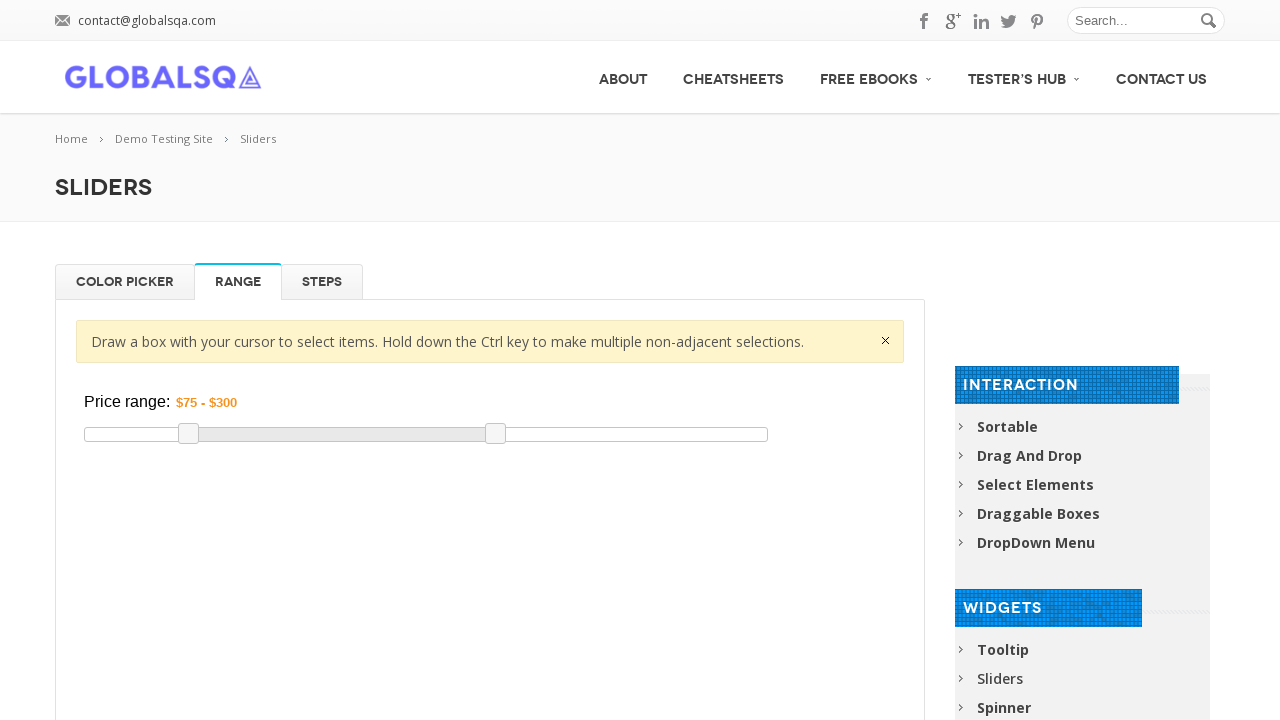

Waited for slider element to be available
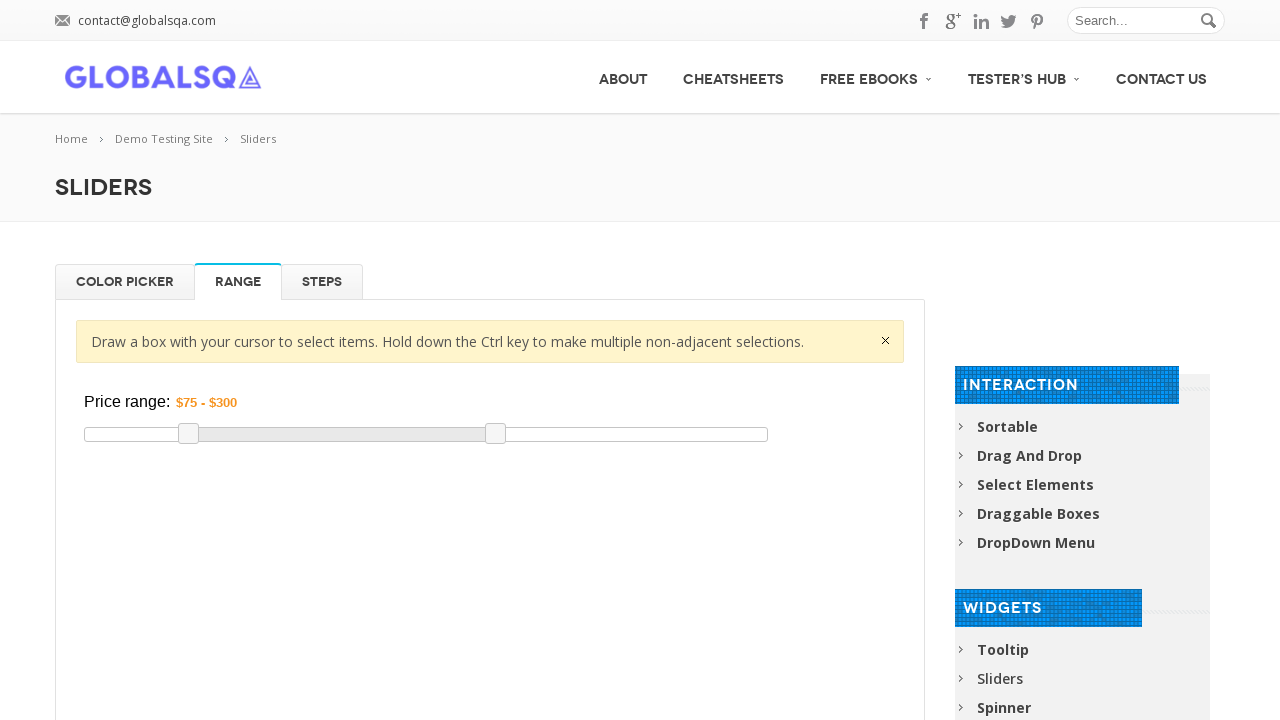

Retrieved left slider handle element
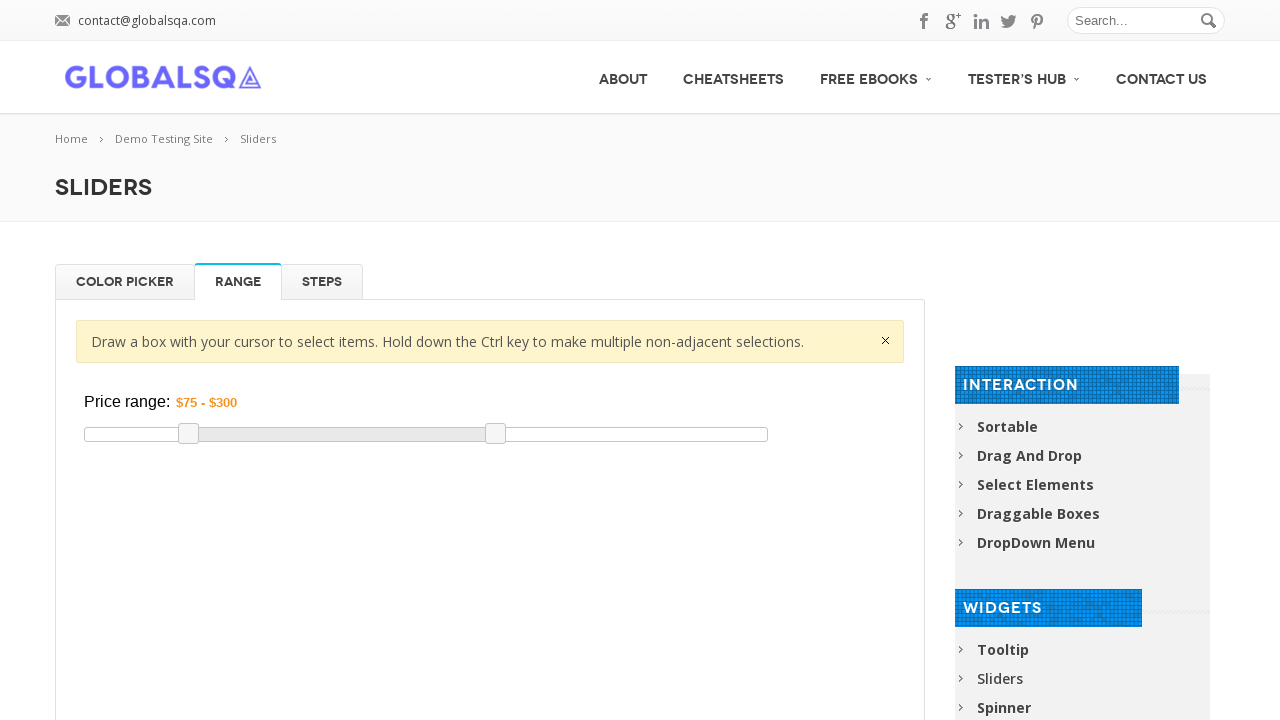

Moved left slider handle to minimum position at (85, 438)
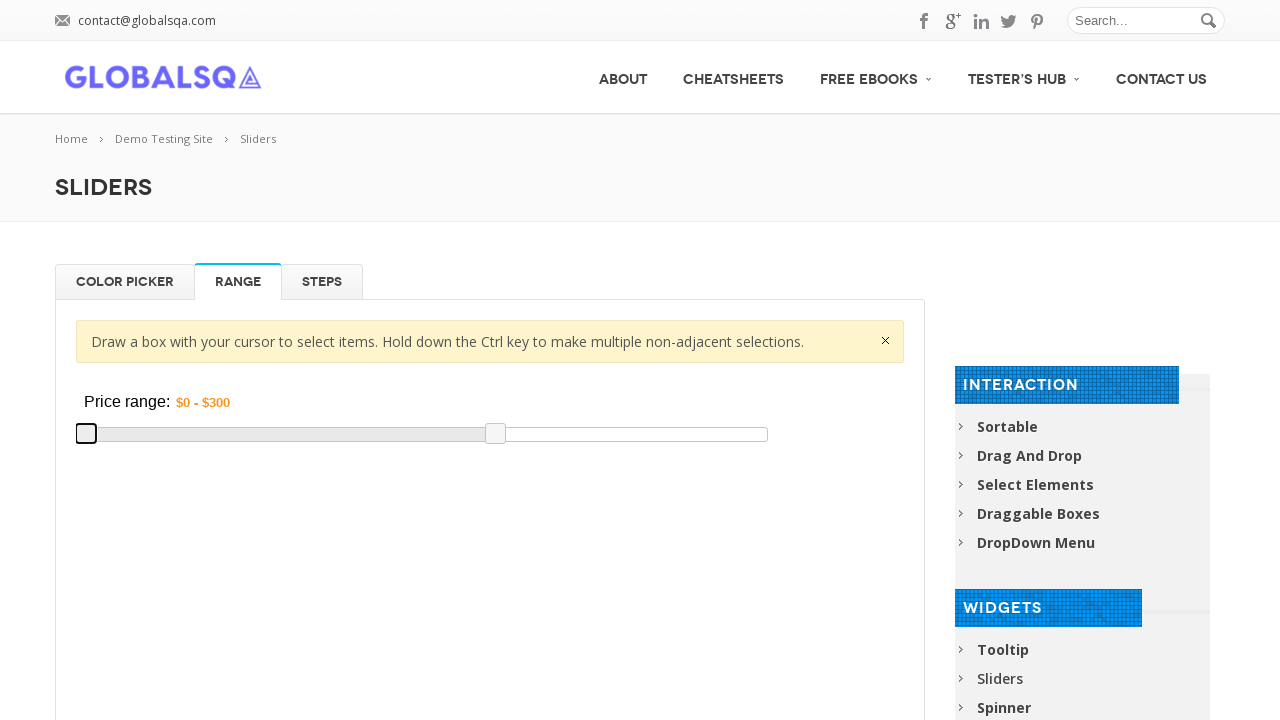

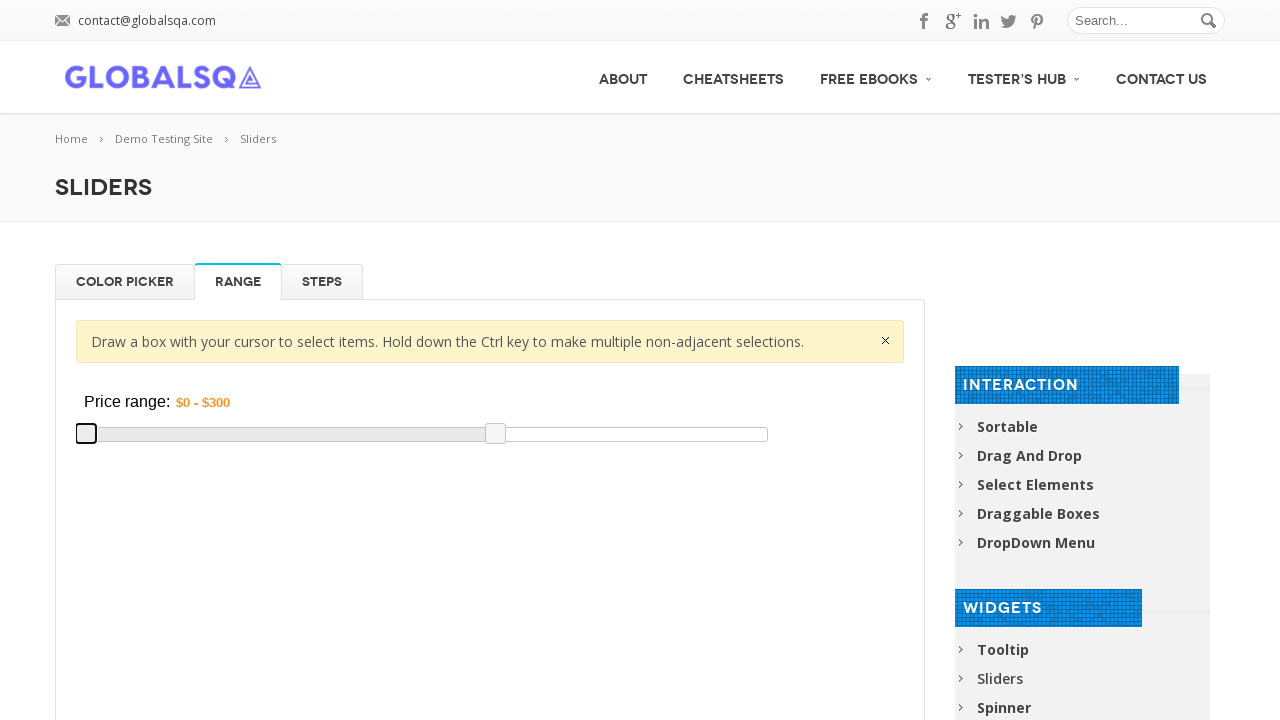